Navigates to the ActiTime website and captures a screenshot to verify the page loads correctly

Starting URL: https://www.actitime.com/

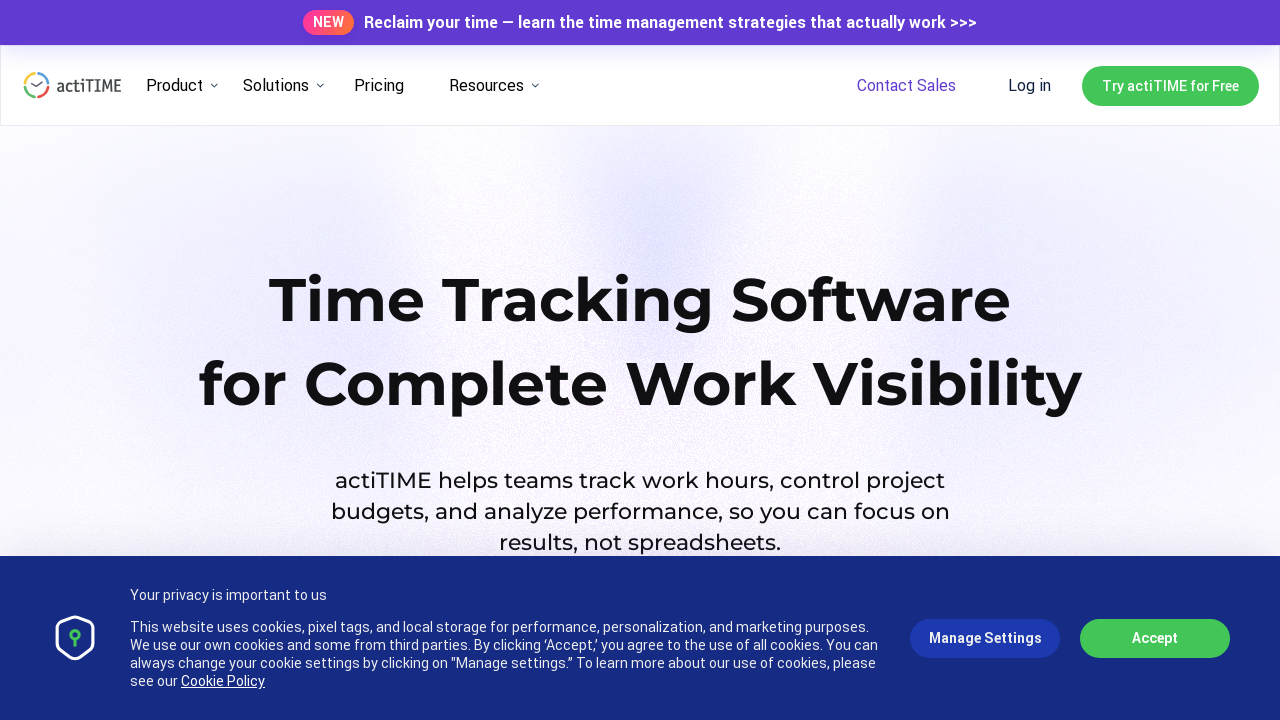

Waited for page to reach networkidle state
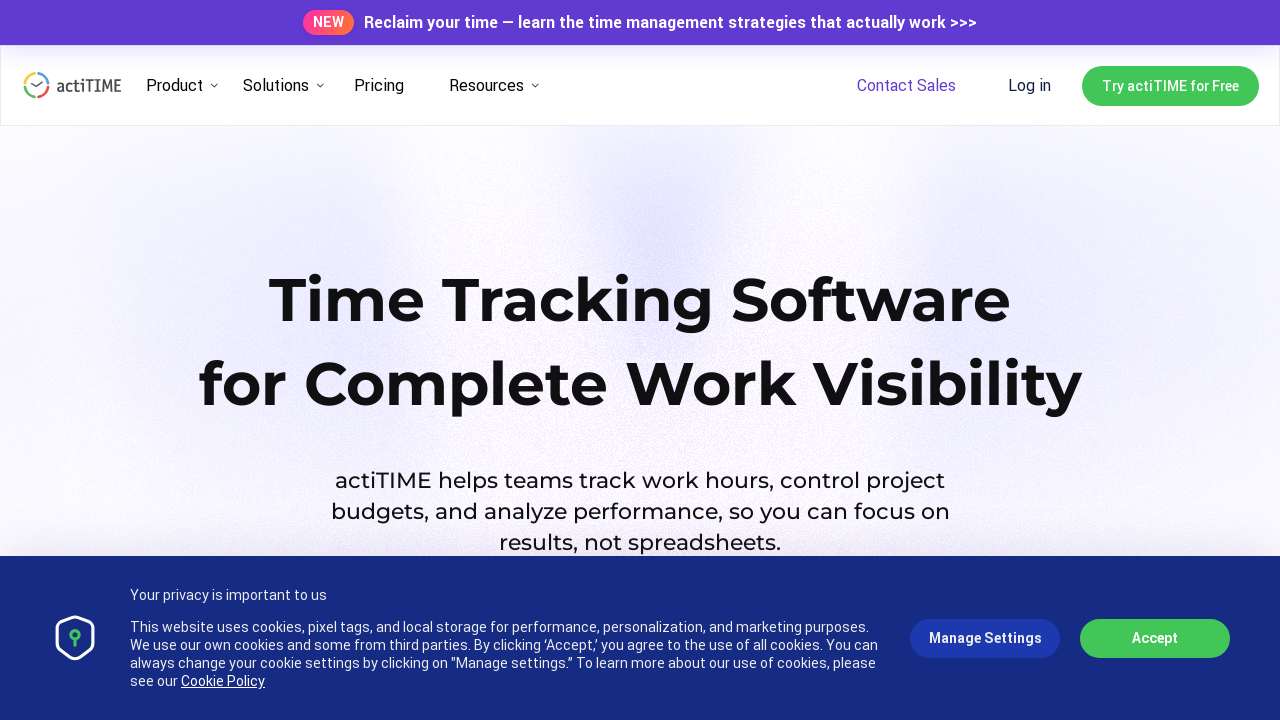

Captured screenshot to verify ActiTime page loaded correctly
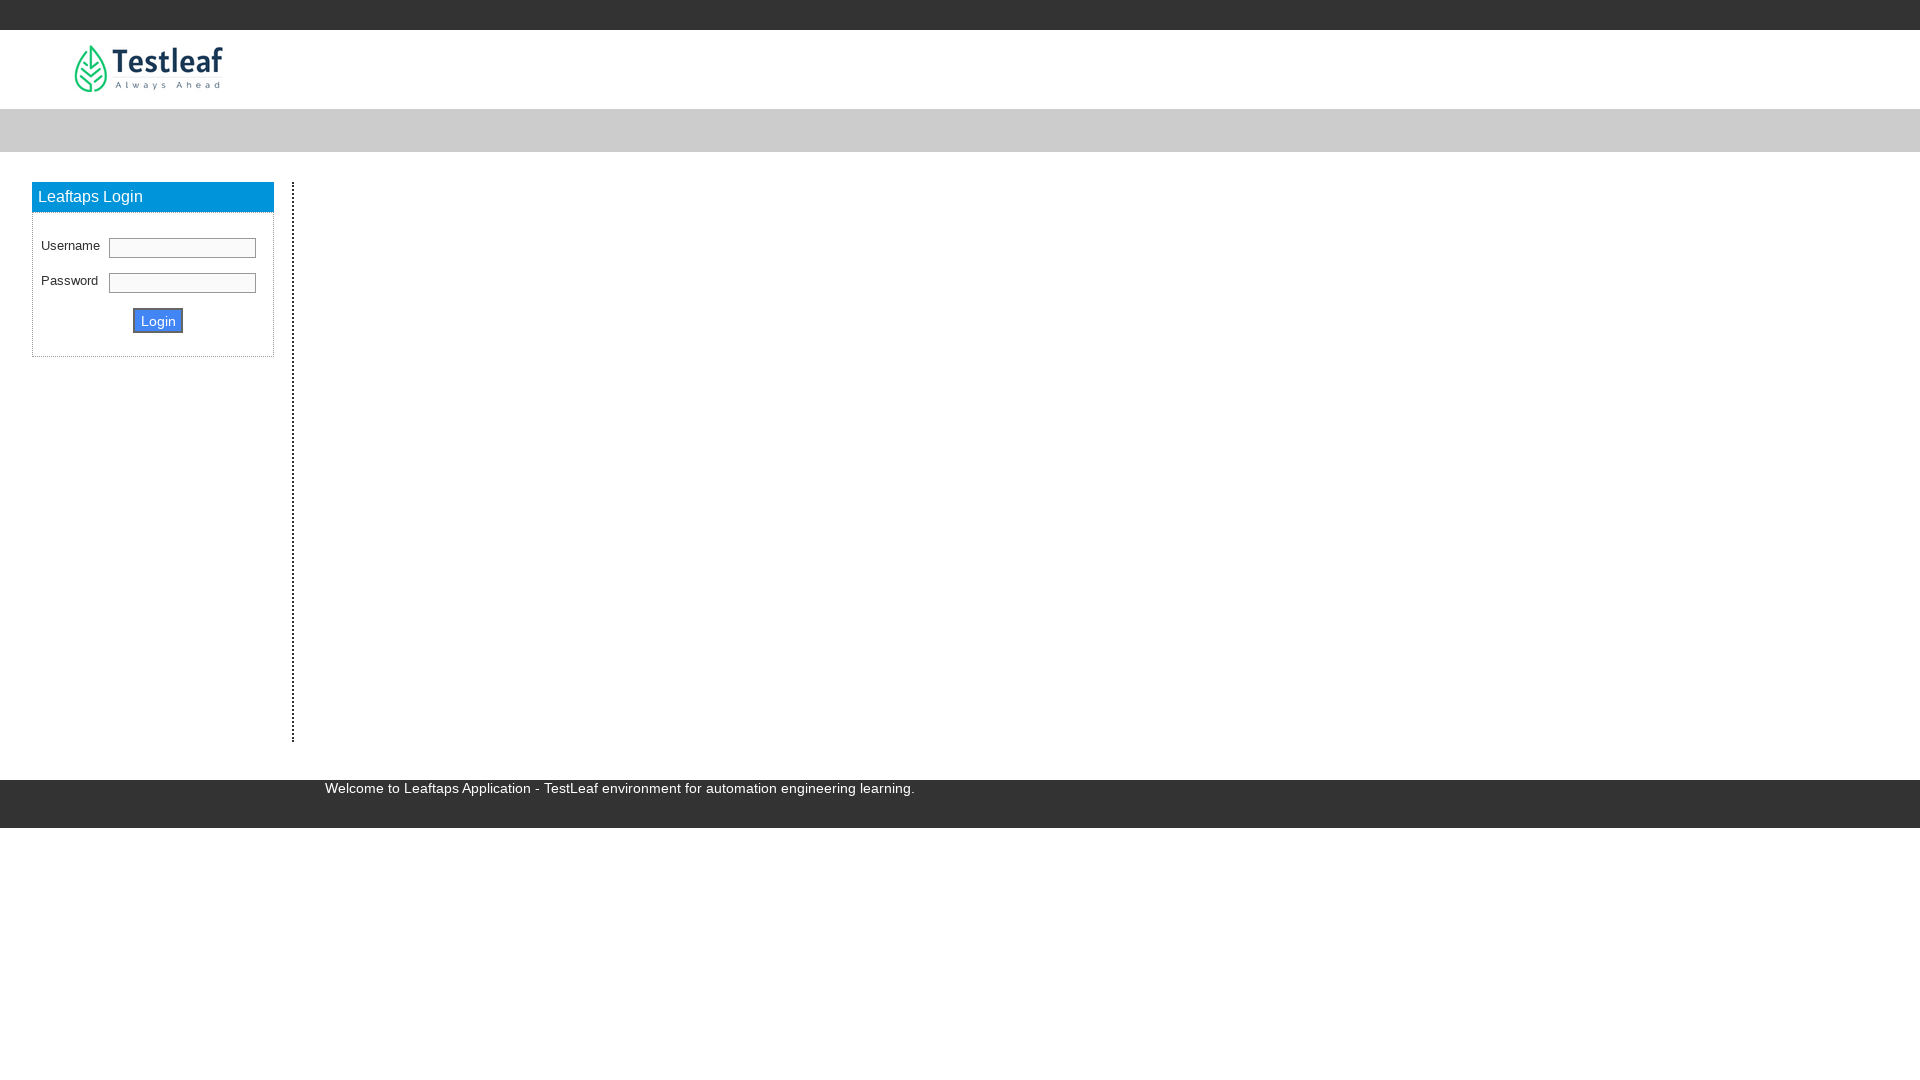

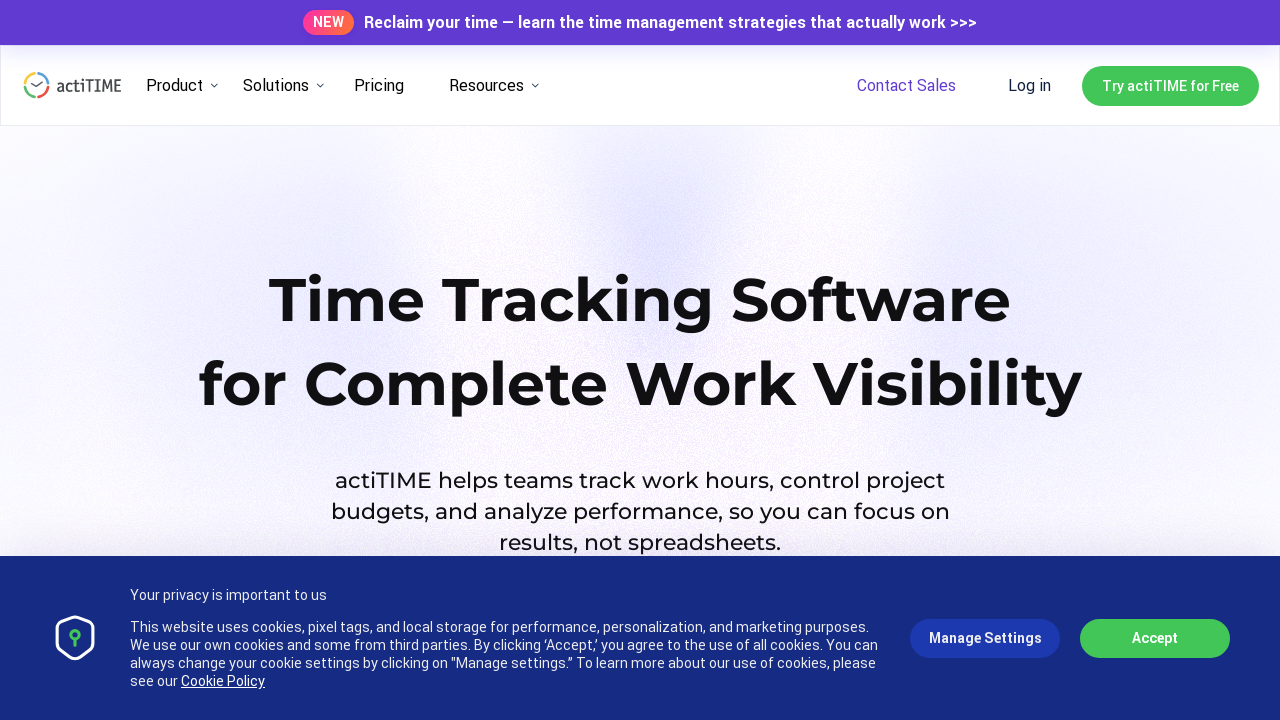